Tests the Salesforce forgot password functionality by entering a username on the login page, clicking the forgot password link, entering the username again on the password recovery form, and submitting the request.

Starting URL: https://login.salesforce.com

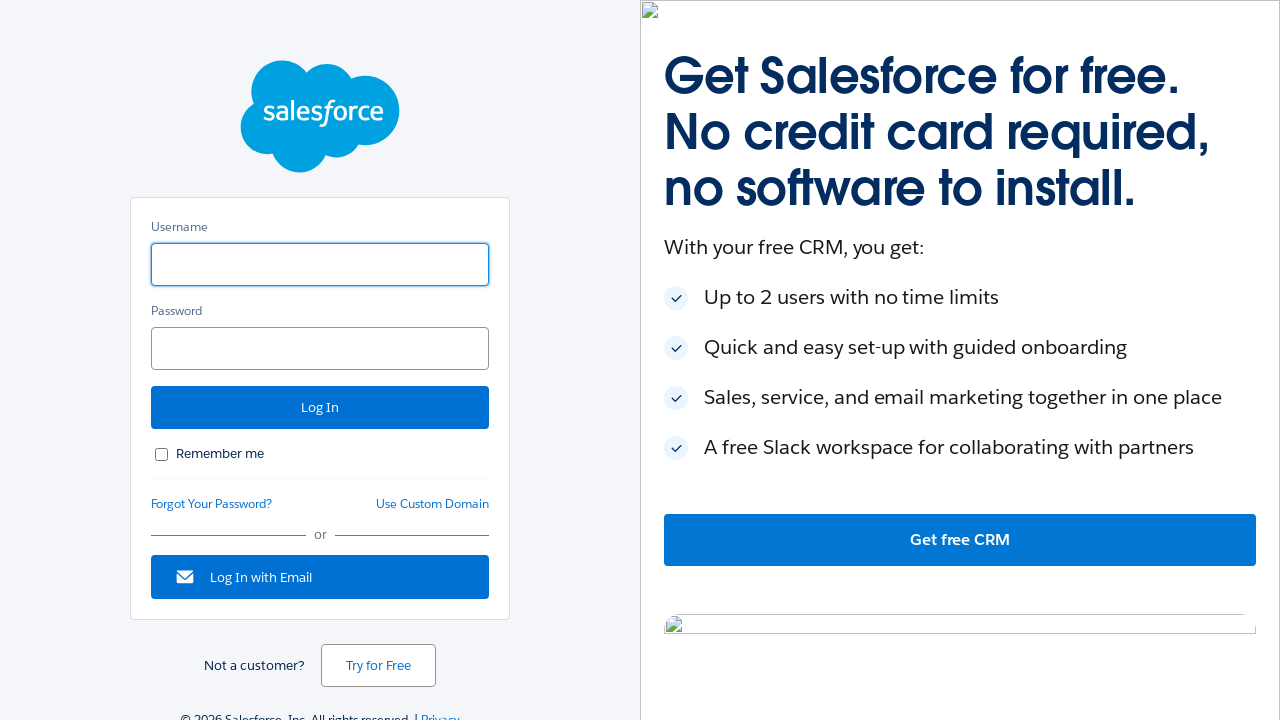

Entered username 'demo.tester@example.com' in login form on input#username
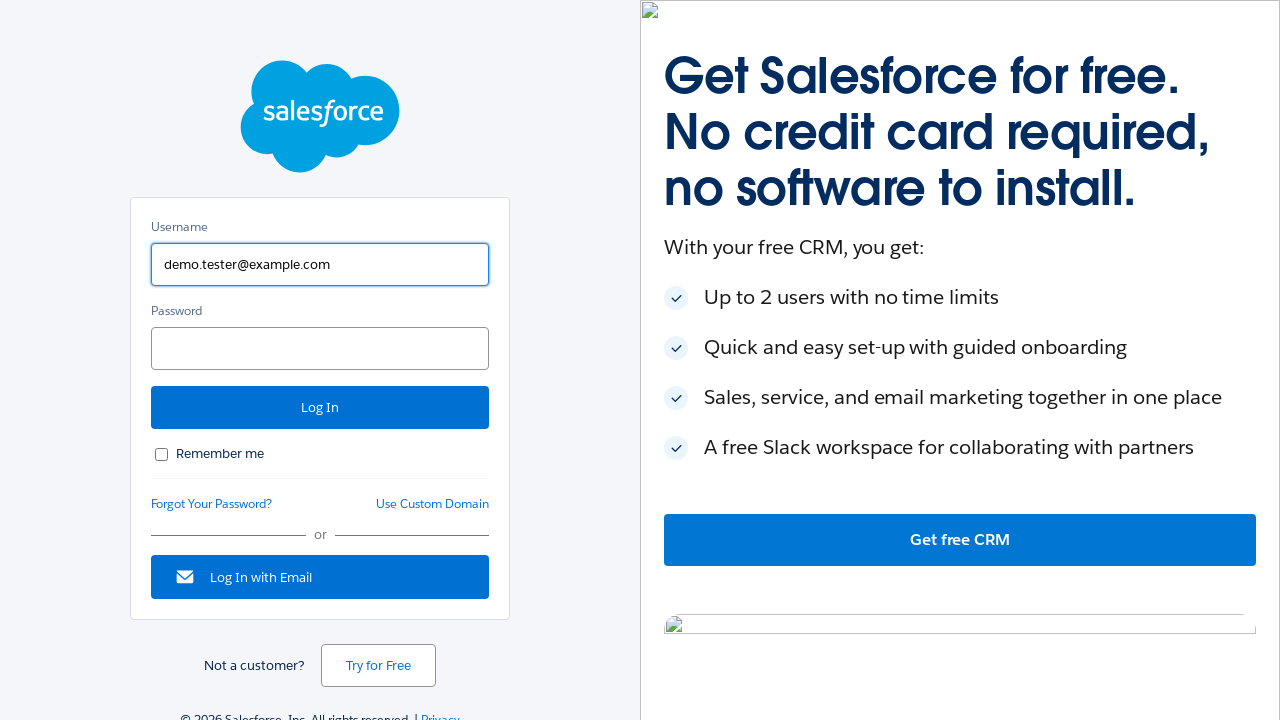

Clicked Forgot Password link at (212, 504) on #forgot_password_link
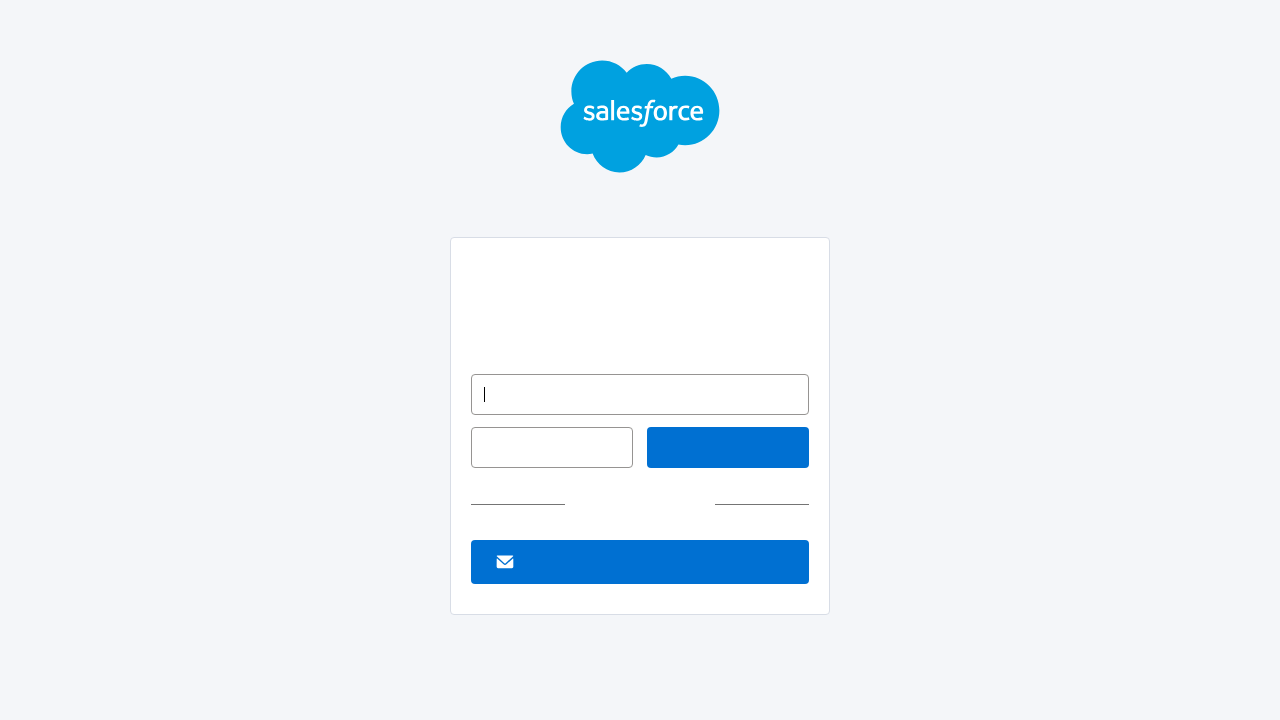

Password recovery form loaded
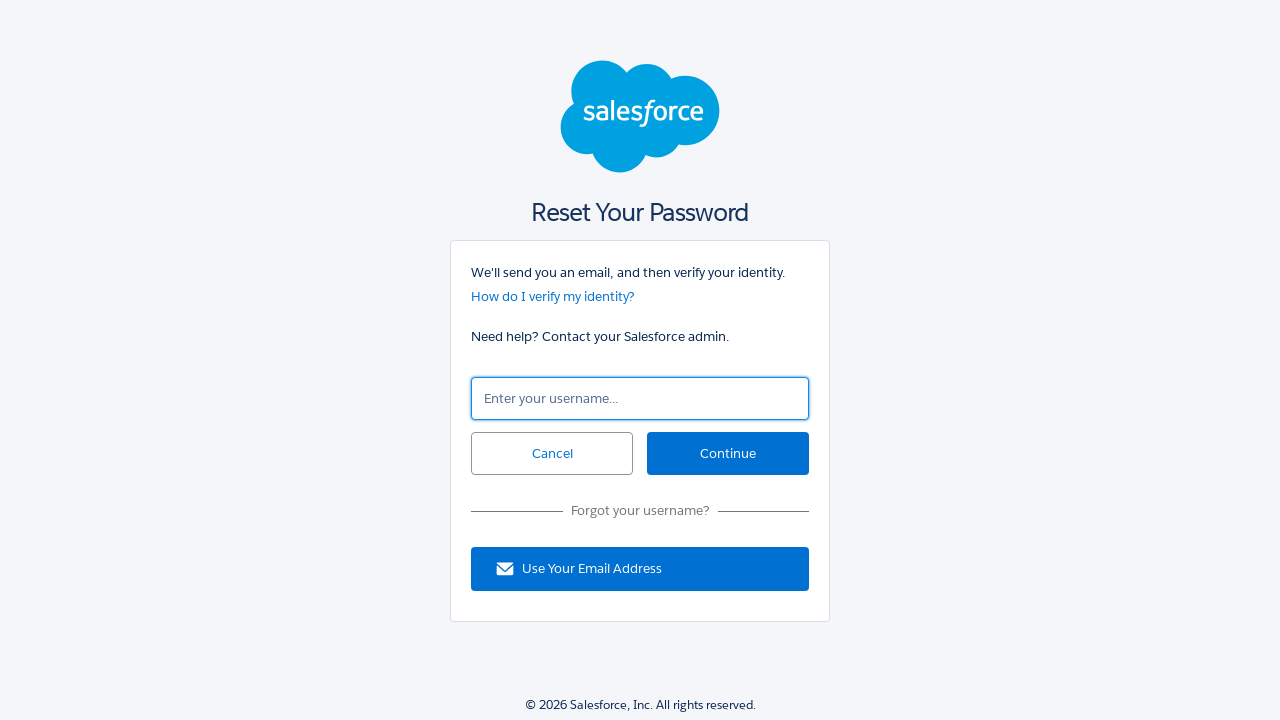

Entered username 'demo.tester@example.com' in password recovery form on #un
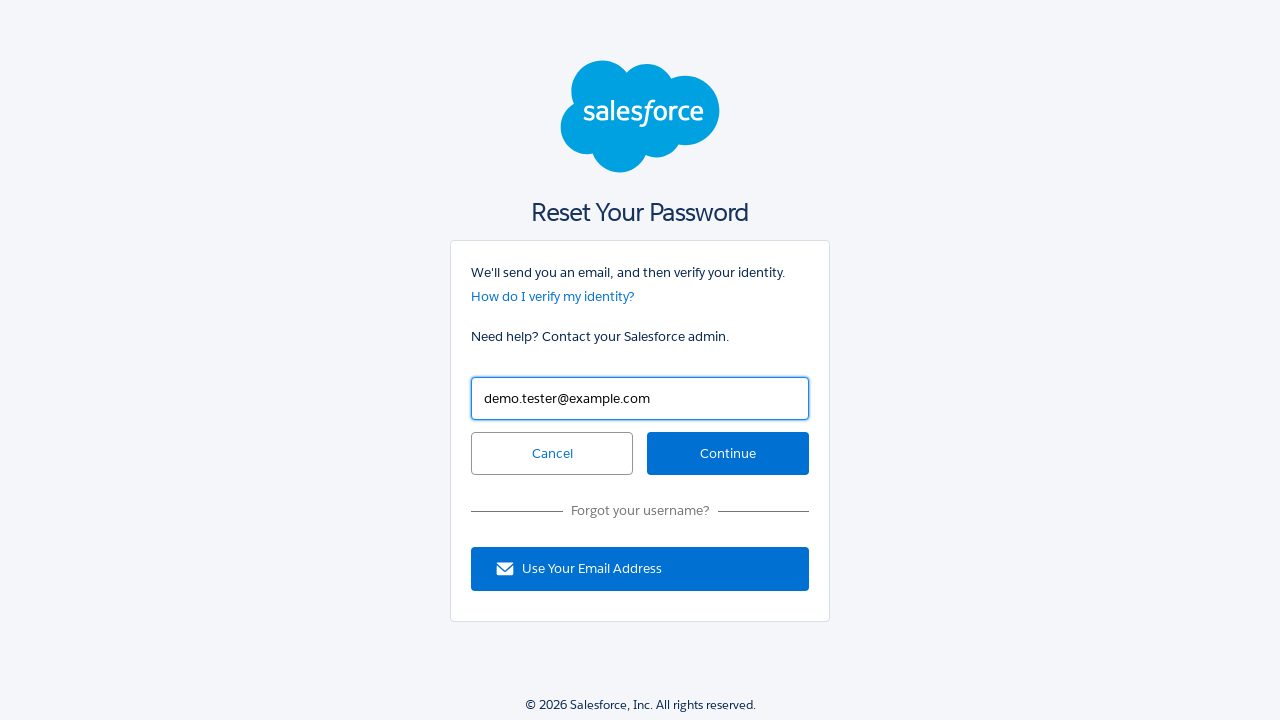

Clicked Continue button to submit password recovery request at (728, 454) on #continue
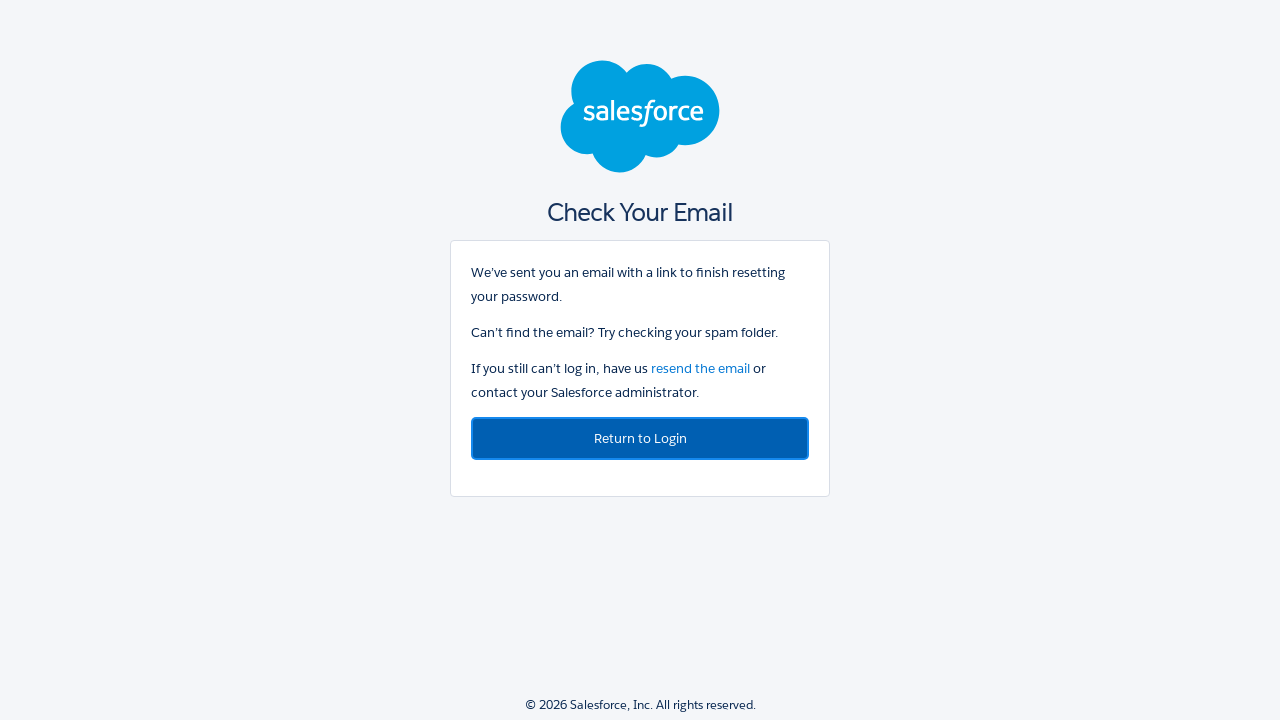

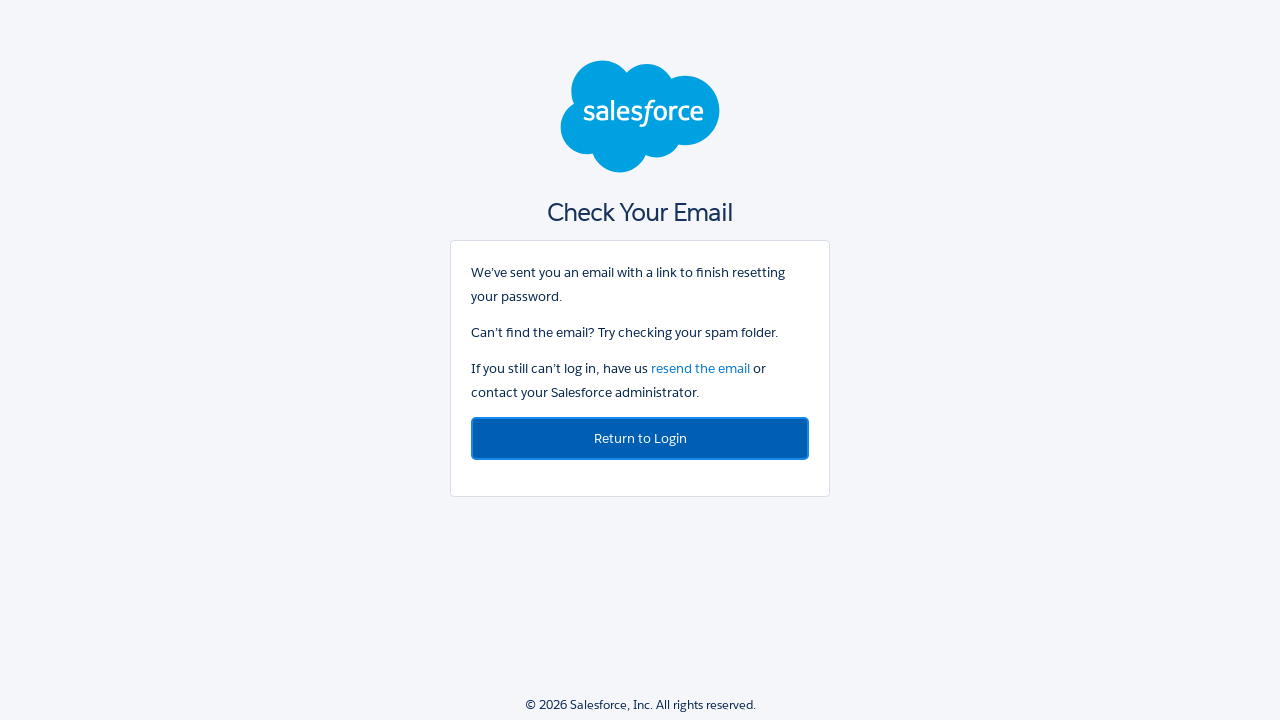